Tests the UCI MTB calendar page by navigating to it, scrolling to trigger lazy loading of dynamic content, and verifying that calendar event elements are loaded and visible.

Starting URL: https://www.uci.org/calendar/mtb/1voMyukVGR4iZMhMlDfRv0?discipline=MTB

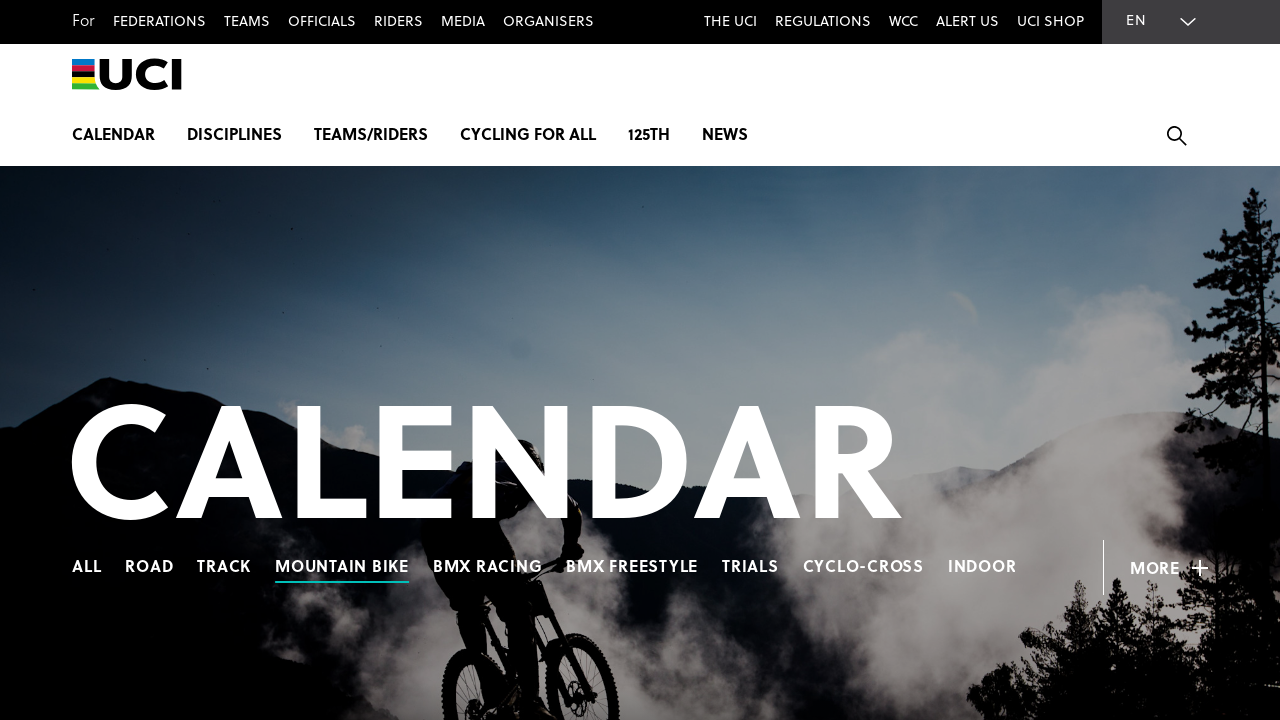

Waited for page to reach network idle state
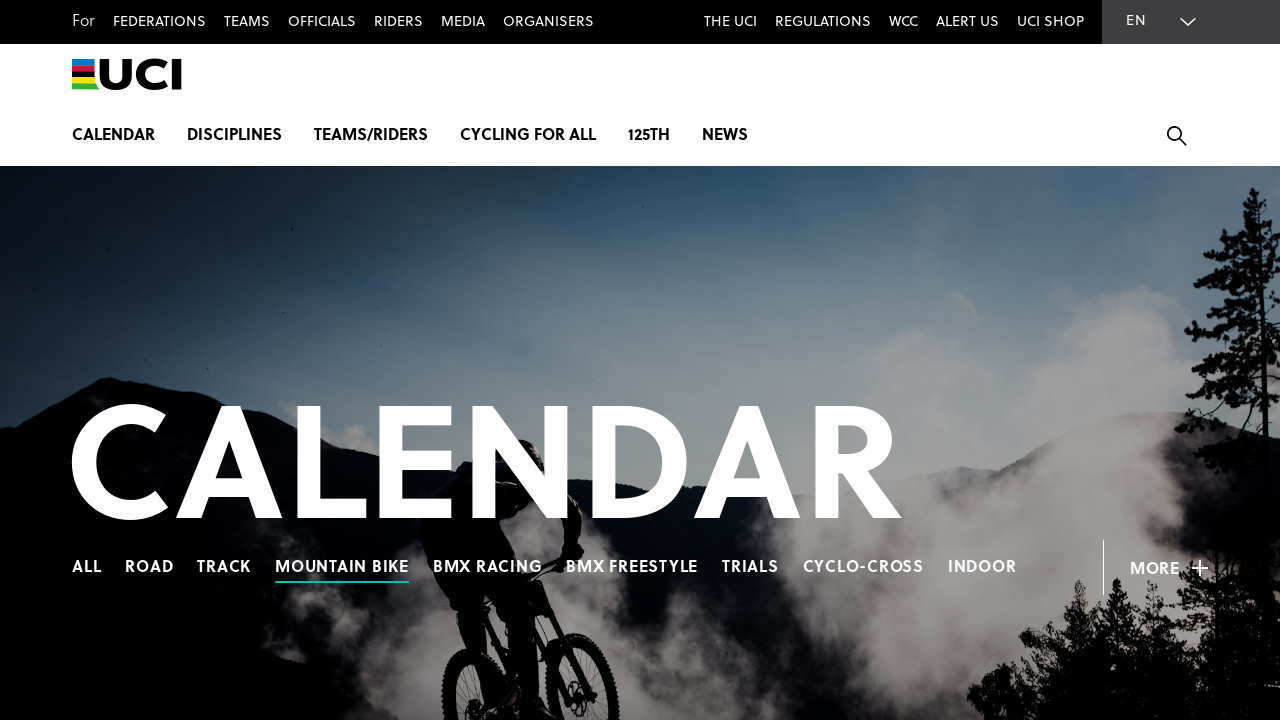

Retrieved current scroll height before scroll iteration 1
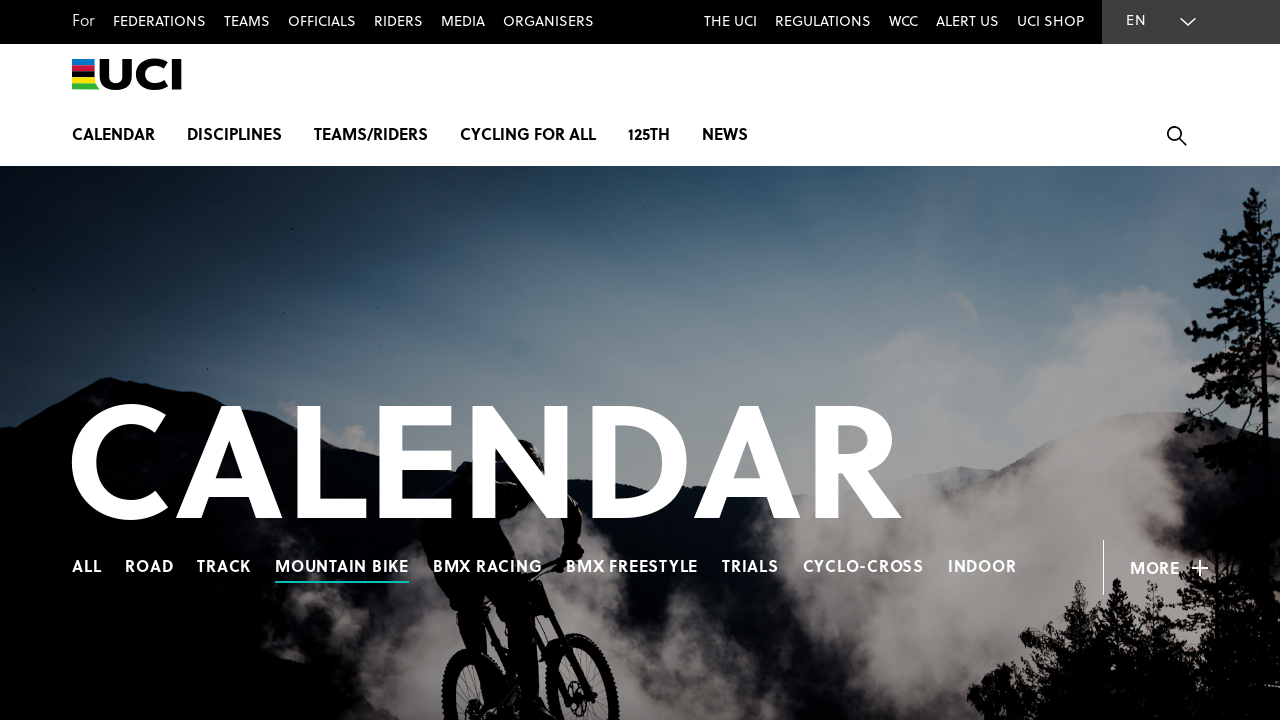

Scrolled to bottom of page (iteration 1/10)
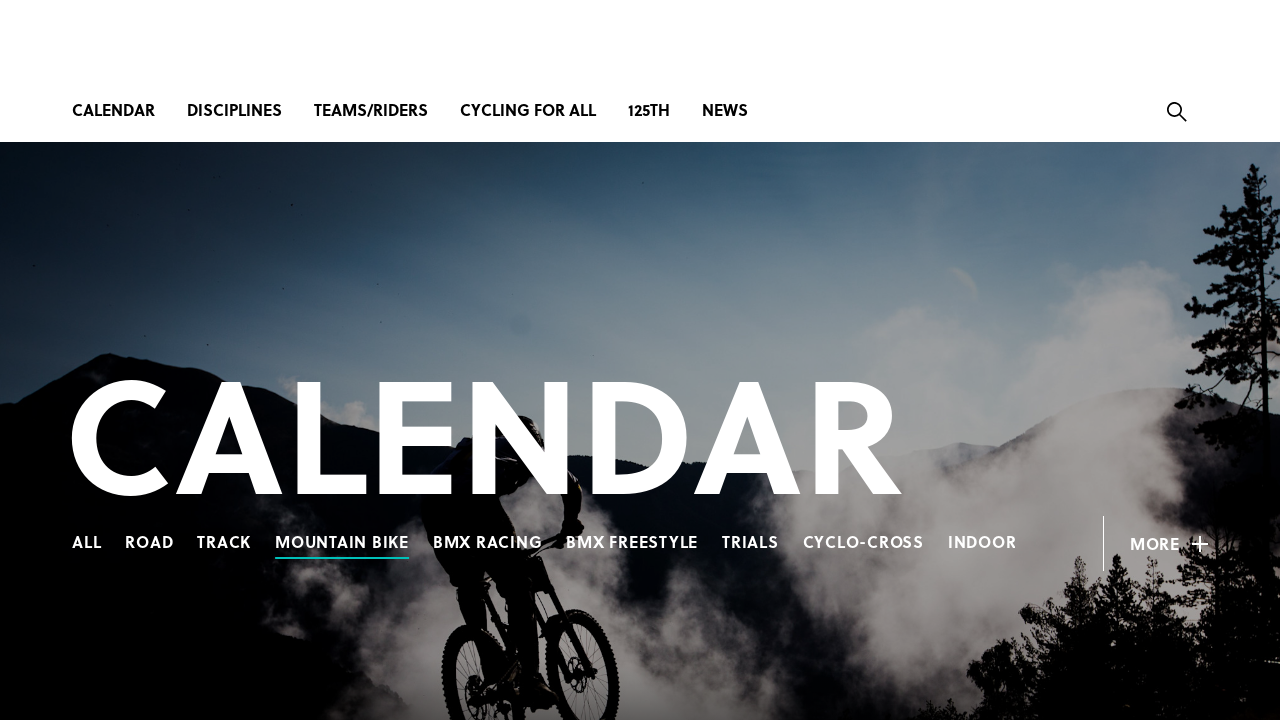

Waited 2 seconds for new content to load
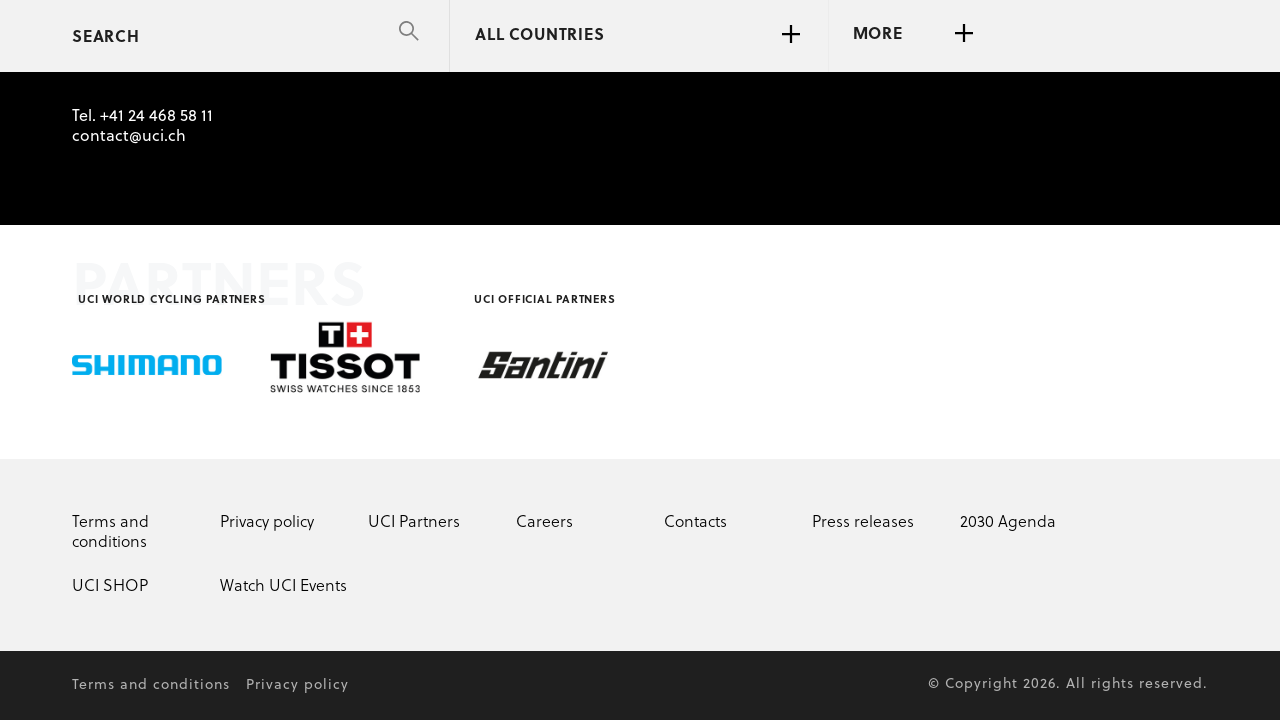

Retrieved new scroll height after potential content load
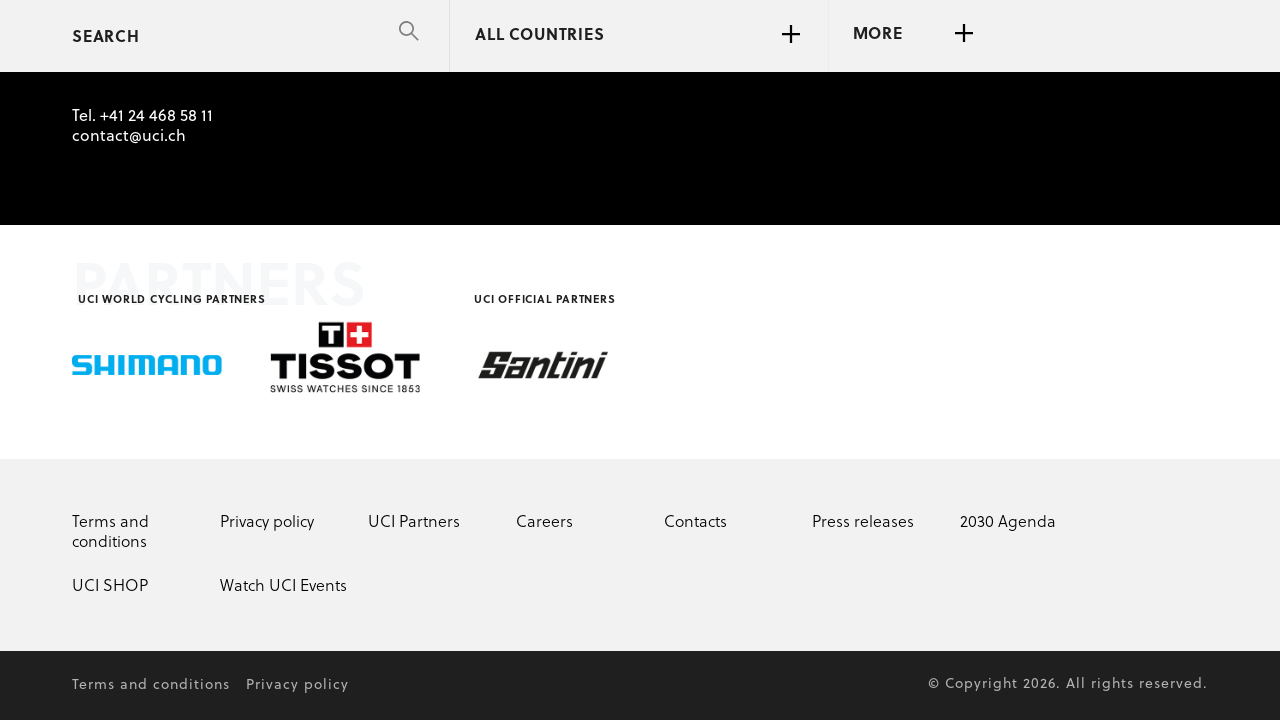

Retrieved current scroll height before scroll iteration 2
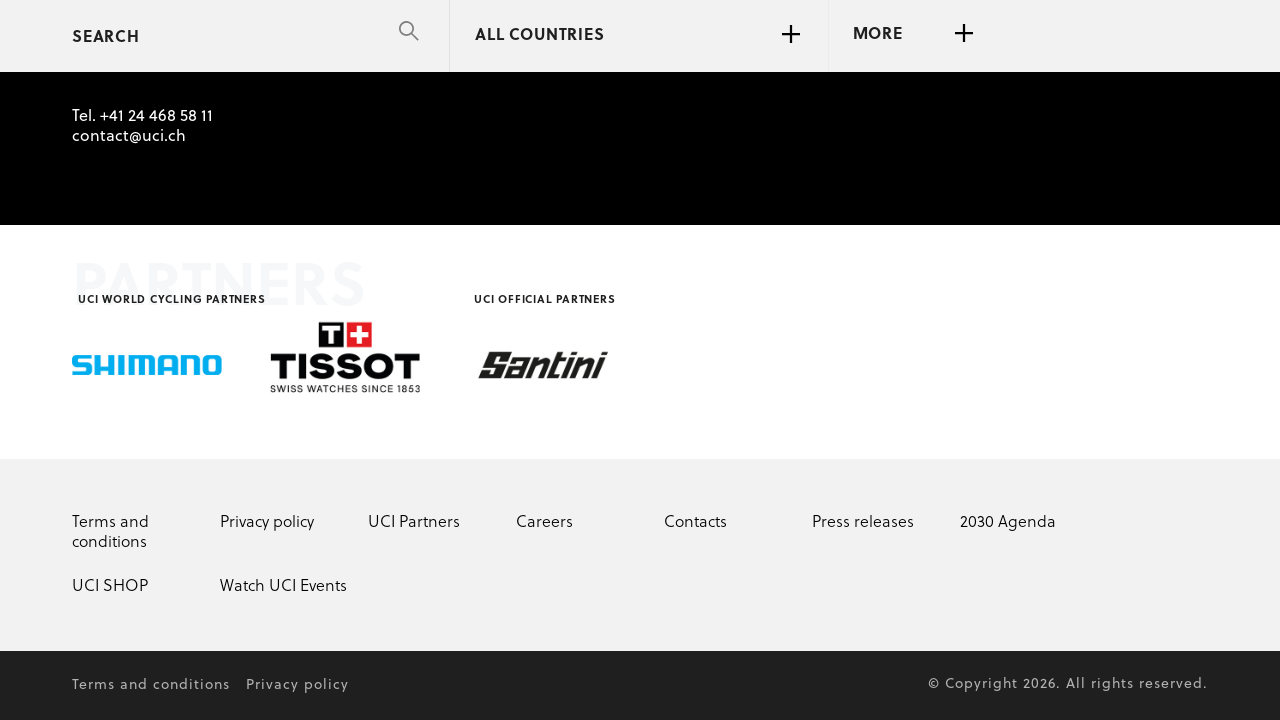

Scrolled to bottom of page (iteration 2/10)
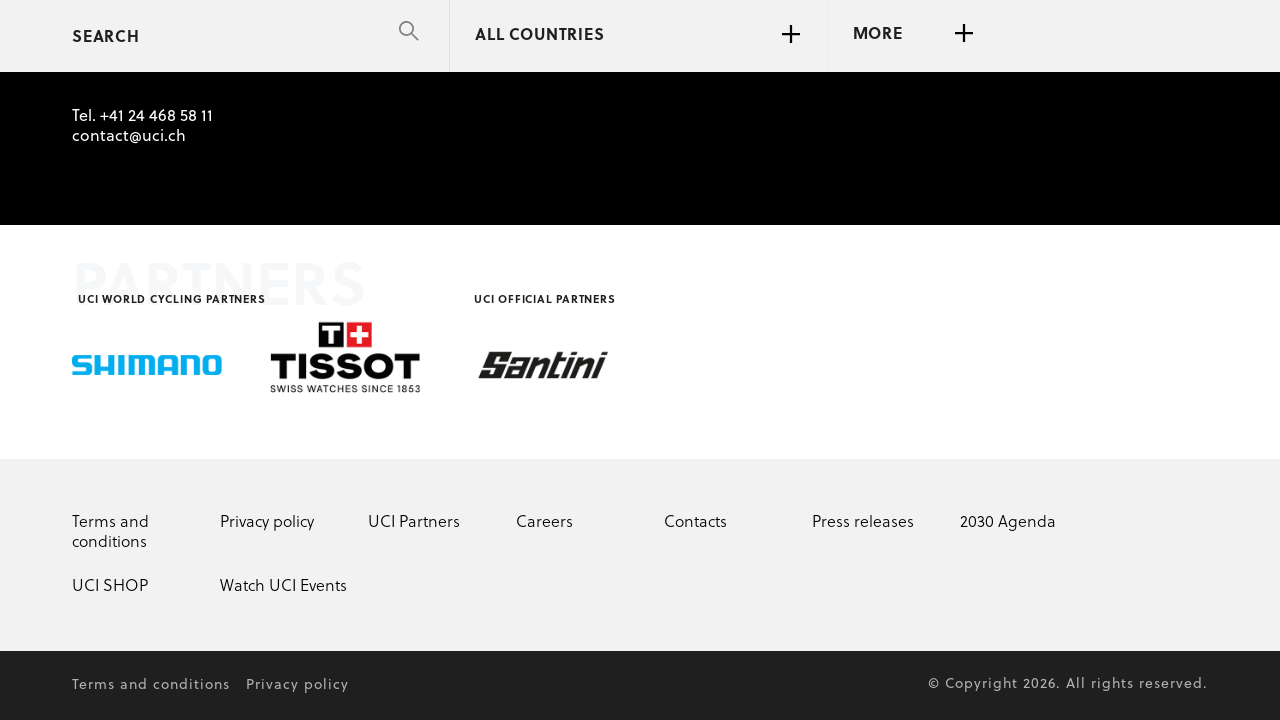

Waited 2 seconds for new content to load
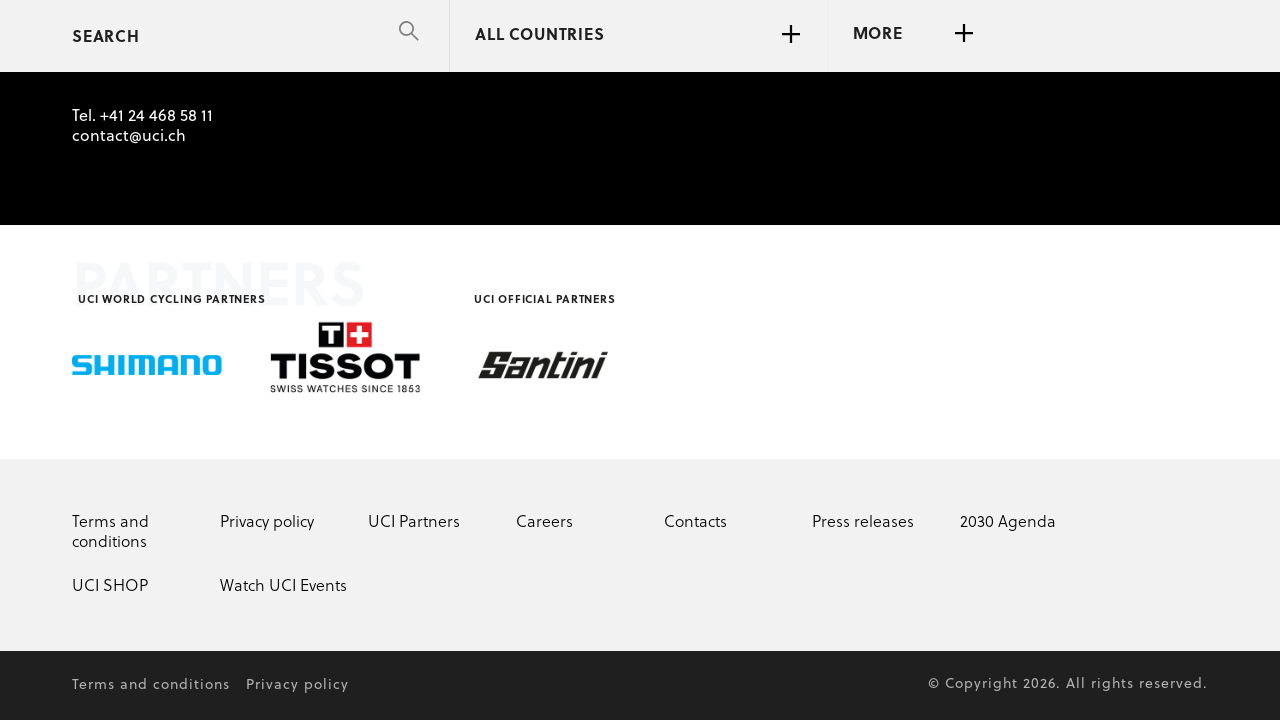

Retrieved new scroll height after potential content load
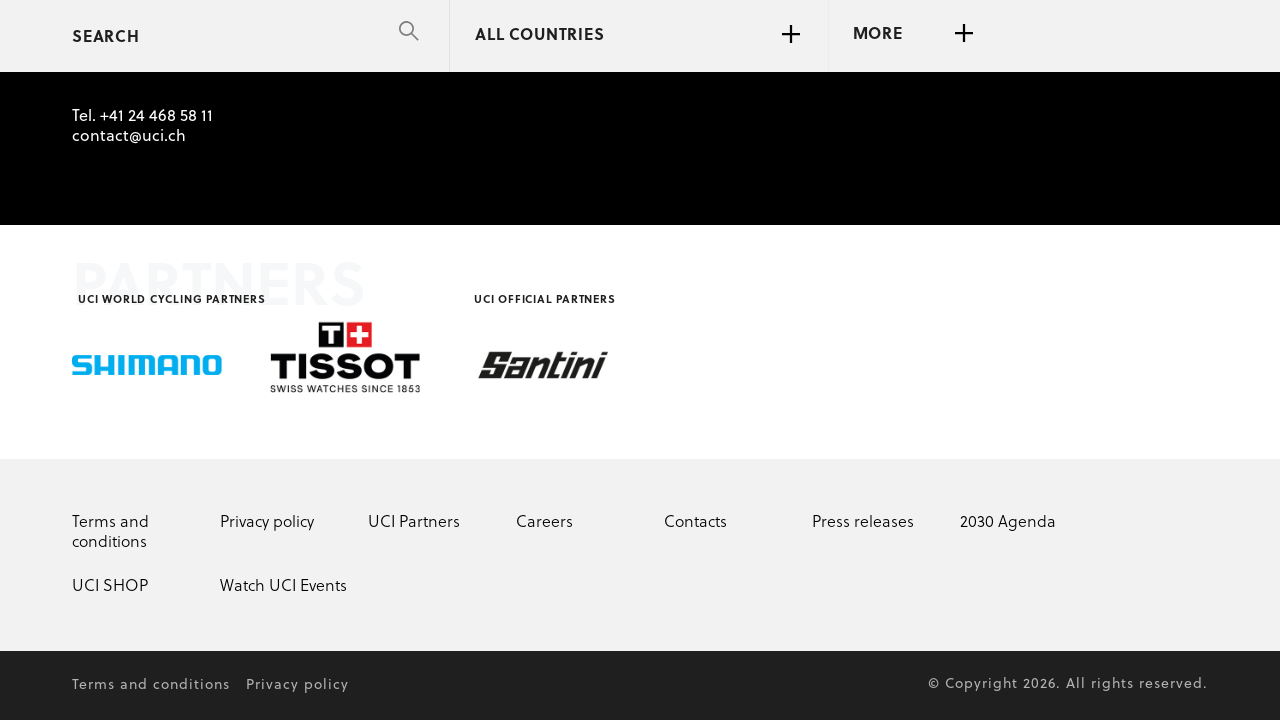

No new content loaded - scroll height unchanged, stopping scroll loop
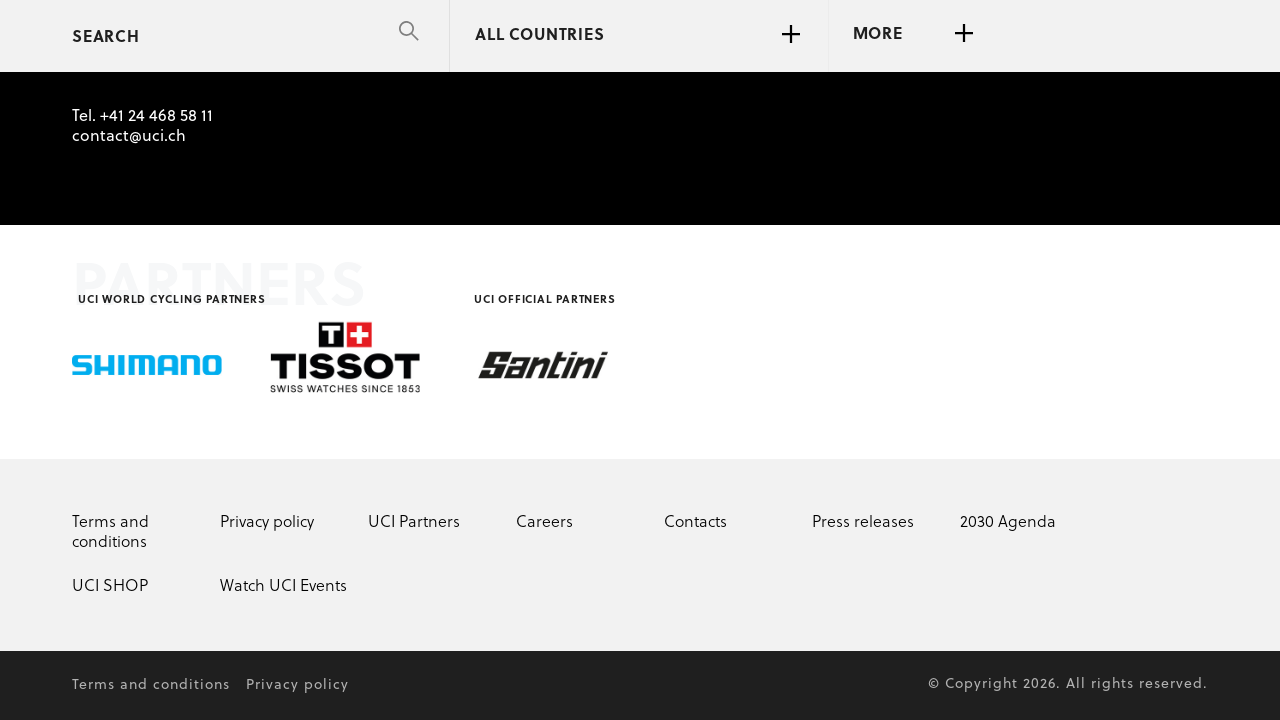

Selector '[class*="event"]' found and element appeared
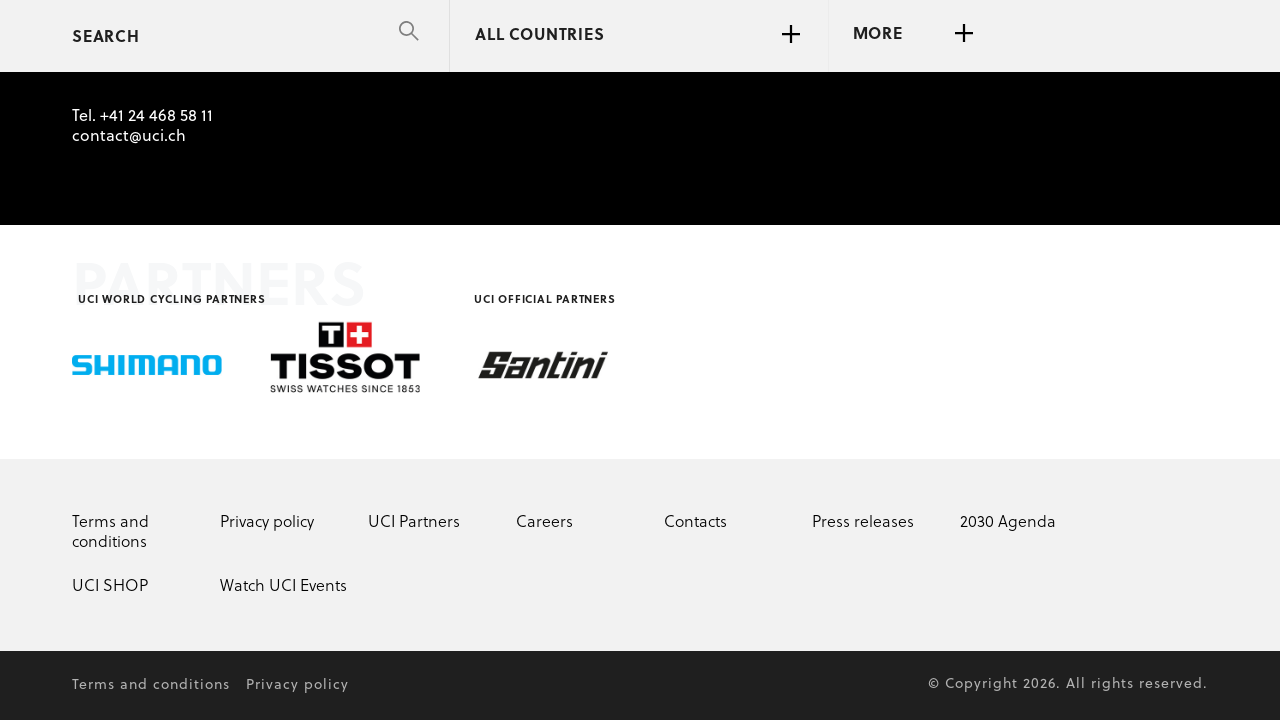

Found 21 calendar event element(s) using selector '[class*="event"]'
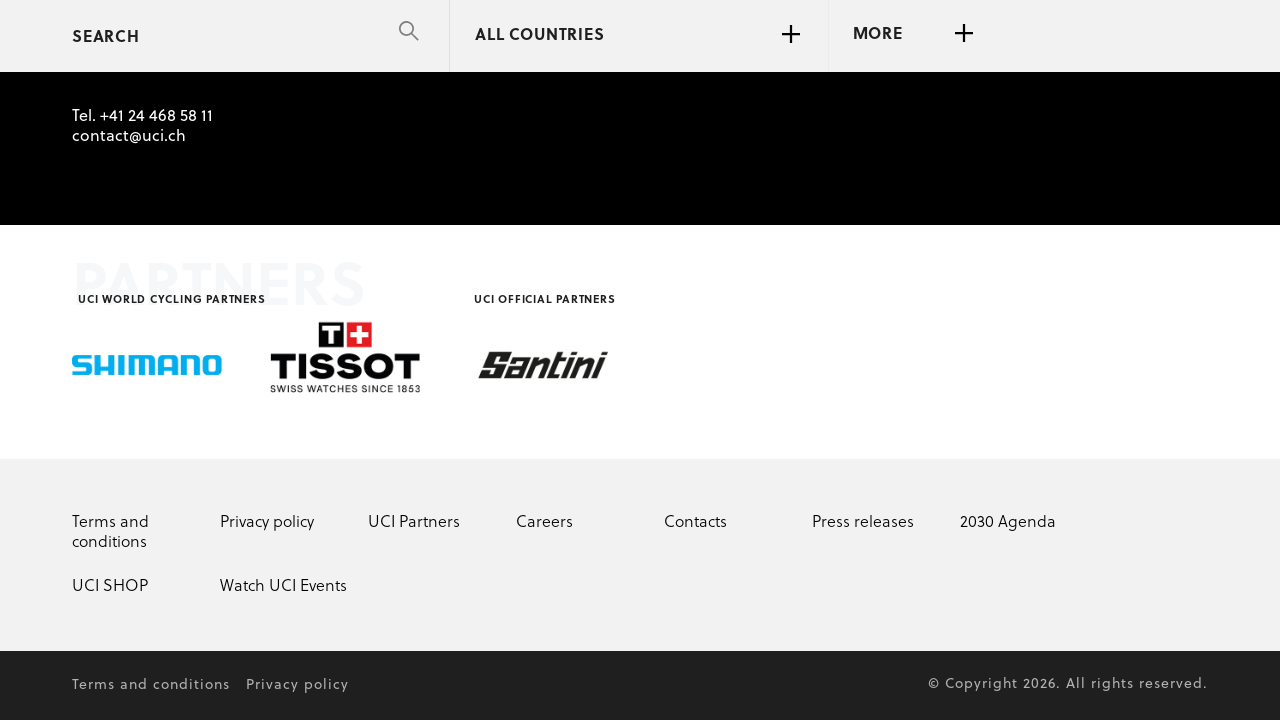

Verified body element is present on the page
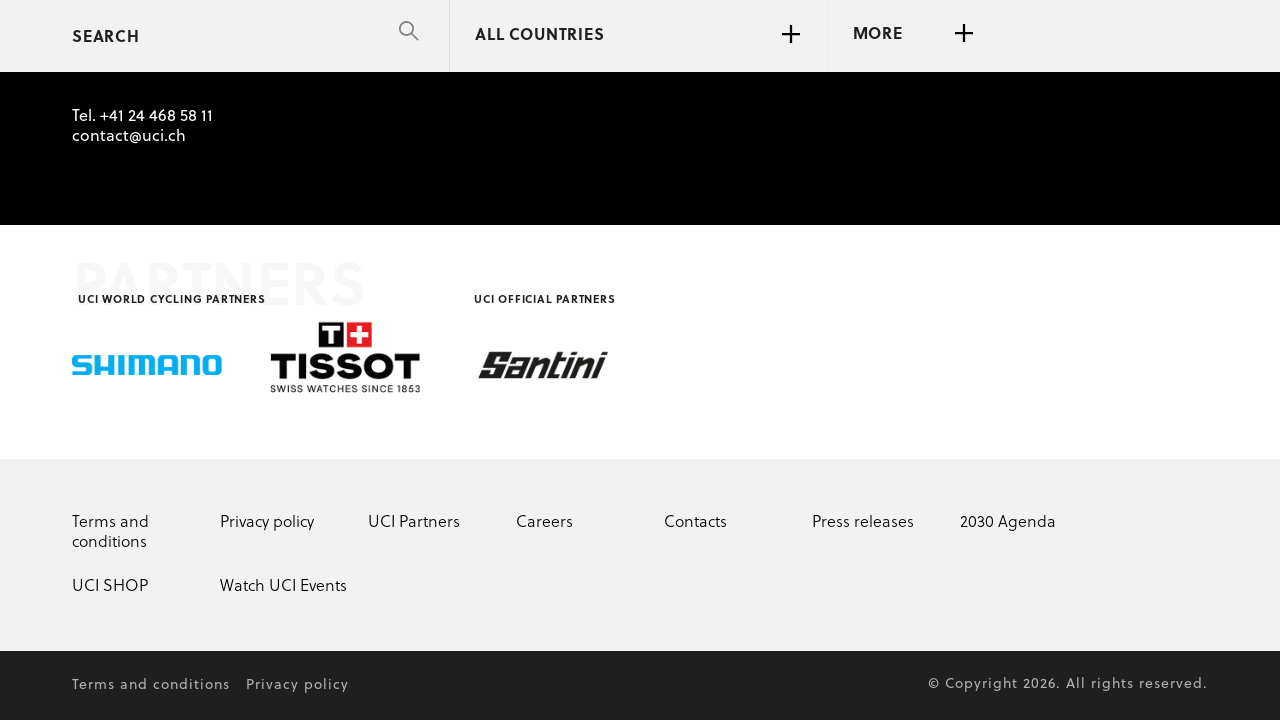

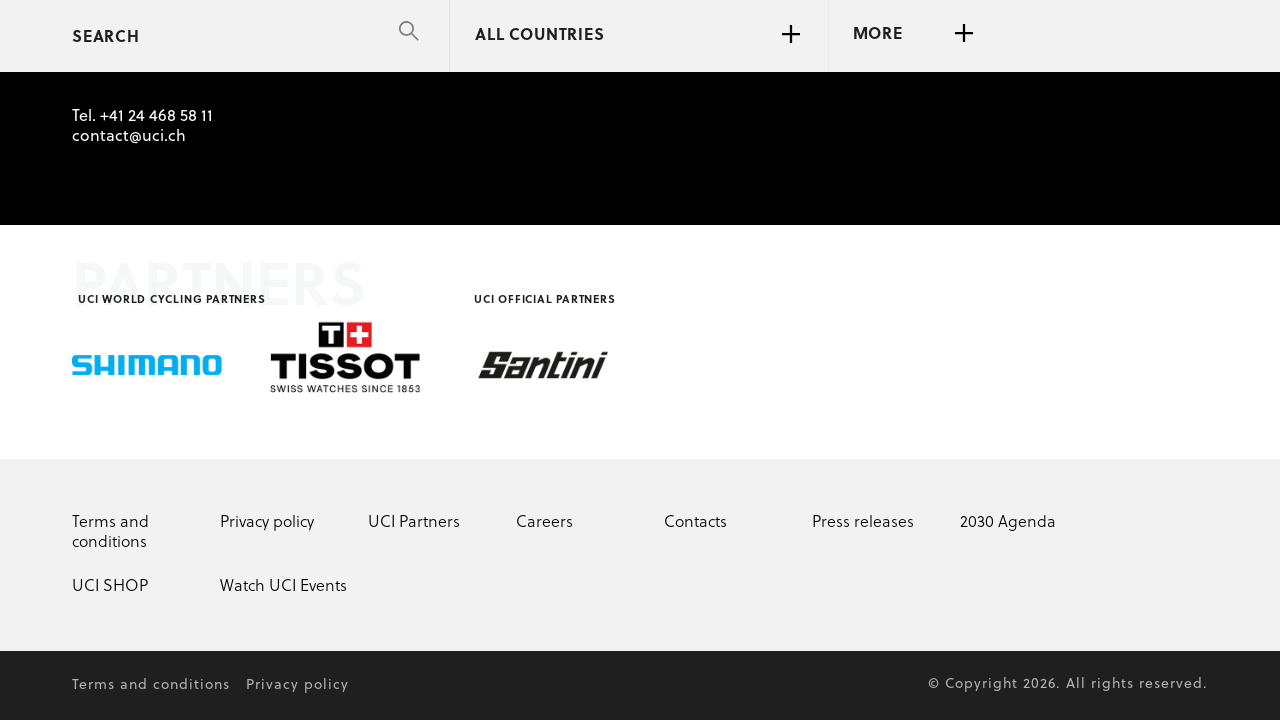